Tests JavaScript alert dismiss functionality by navigating to the Cancel tab, triggering an alert, and dismissing it with the Cancel button.

Starting URL: https://demo.automationtesting.in/Alerts.html

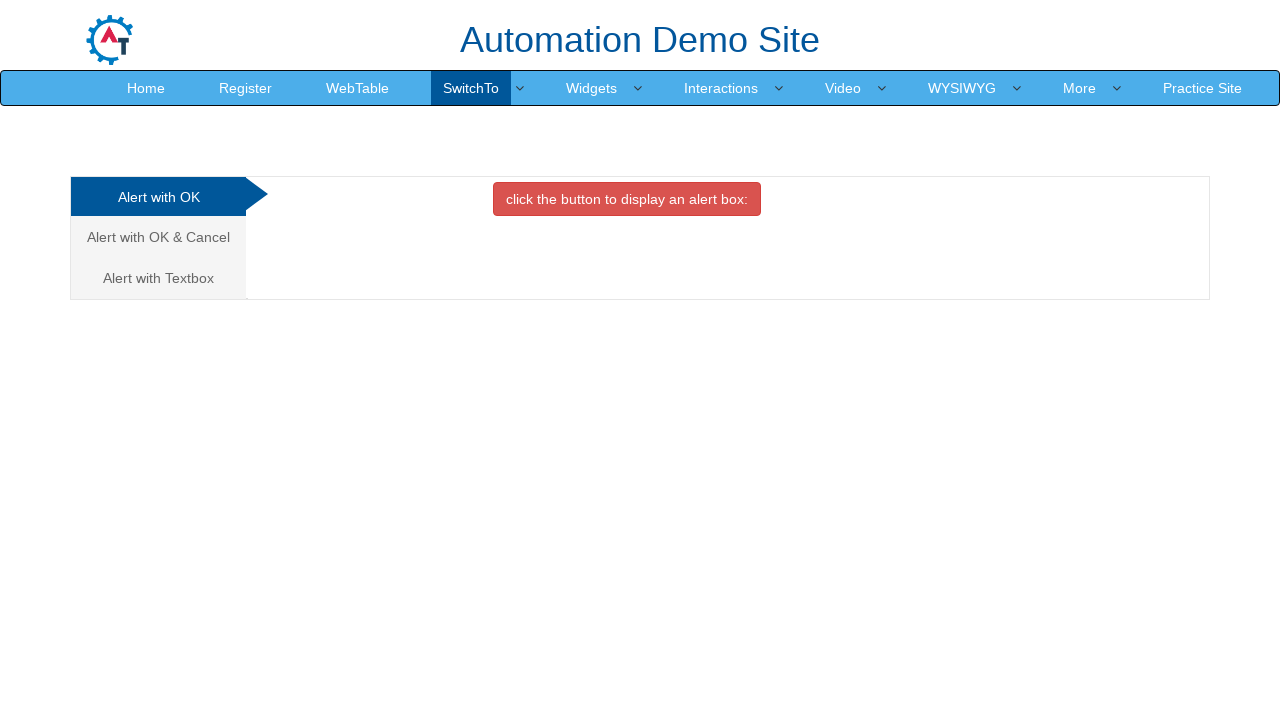

Clicked on the 'Alert with OK & Cancel' tab at (158, 237) on a[href='#CancelTab']
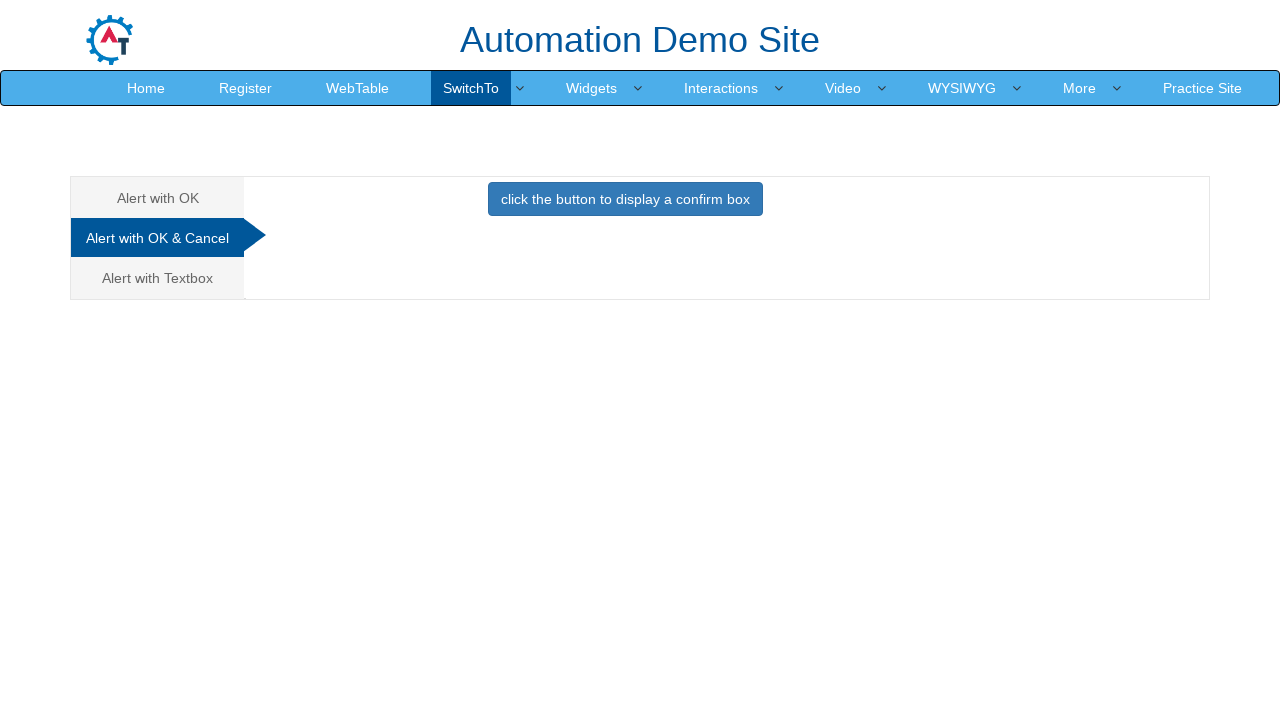

Clicked the button to trigger the JavaScript alert at (625, 199) on button.btn.btn-primary
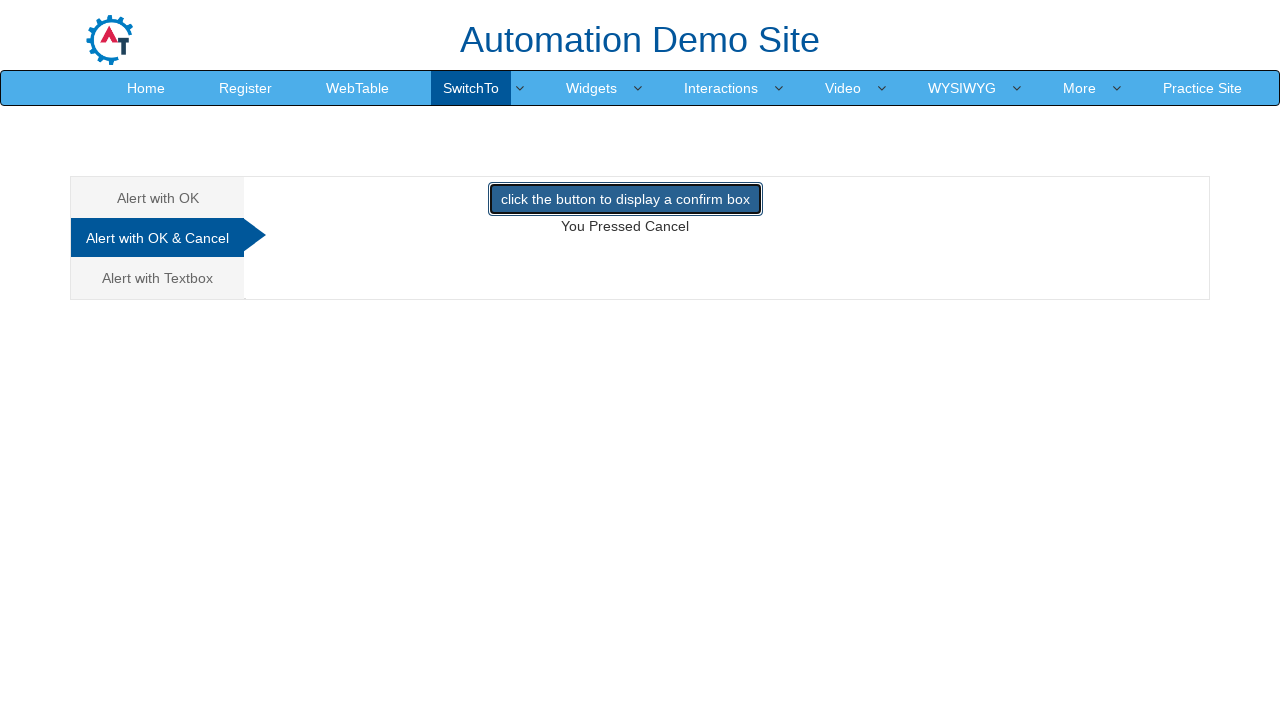

Set up dialog handler to dismiss the alert by clicking Cancel
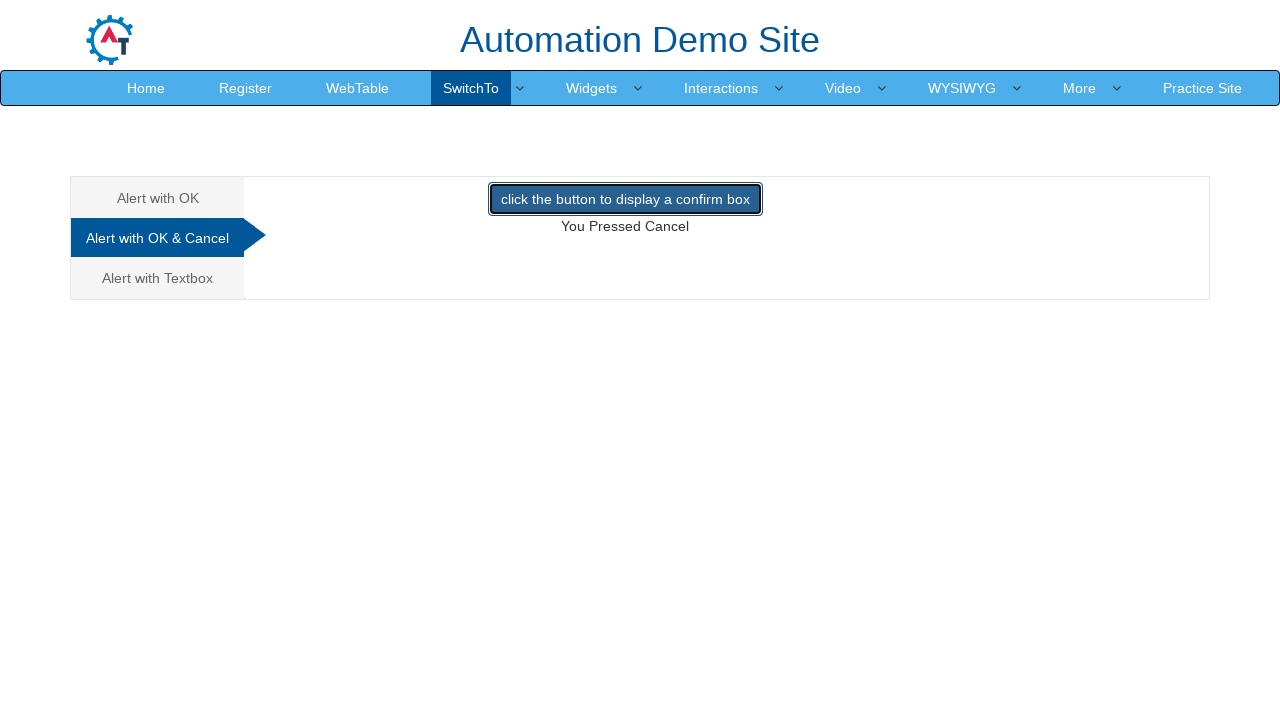

Waited 500ms to ensure dialog handler is properly set up
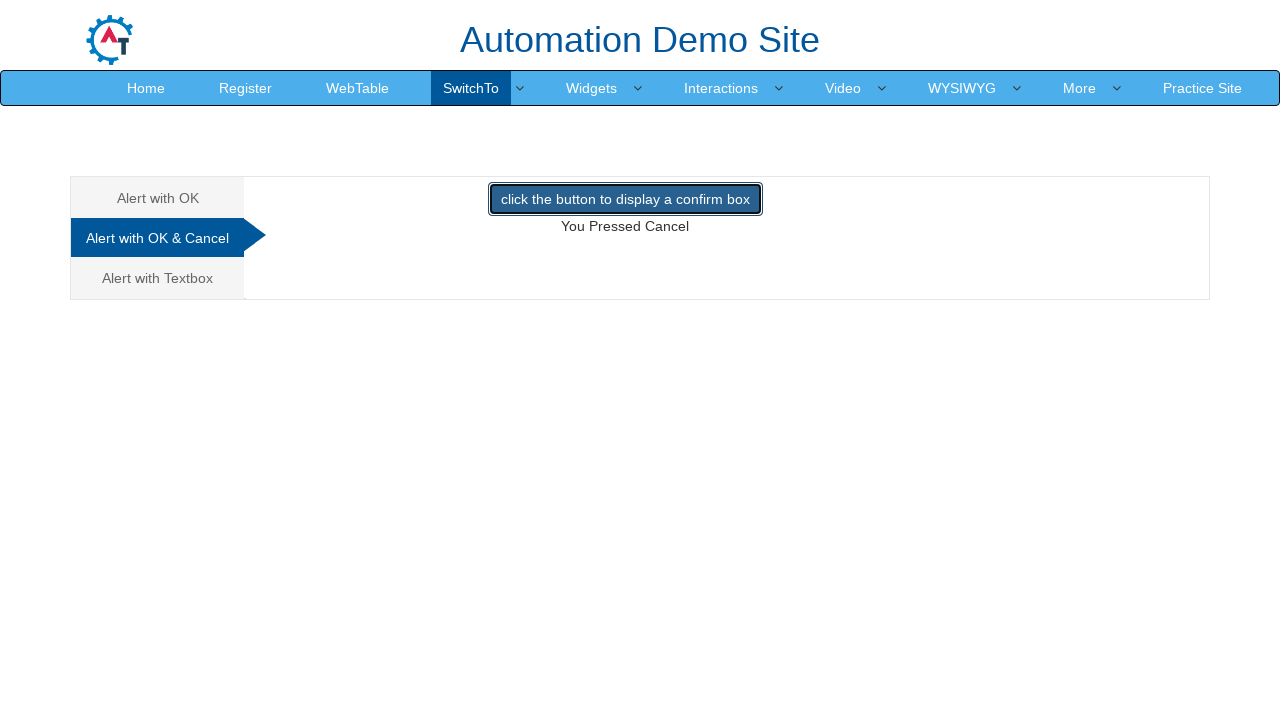

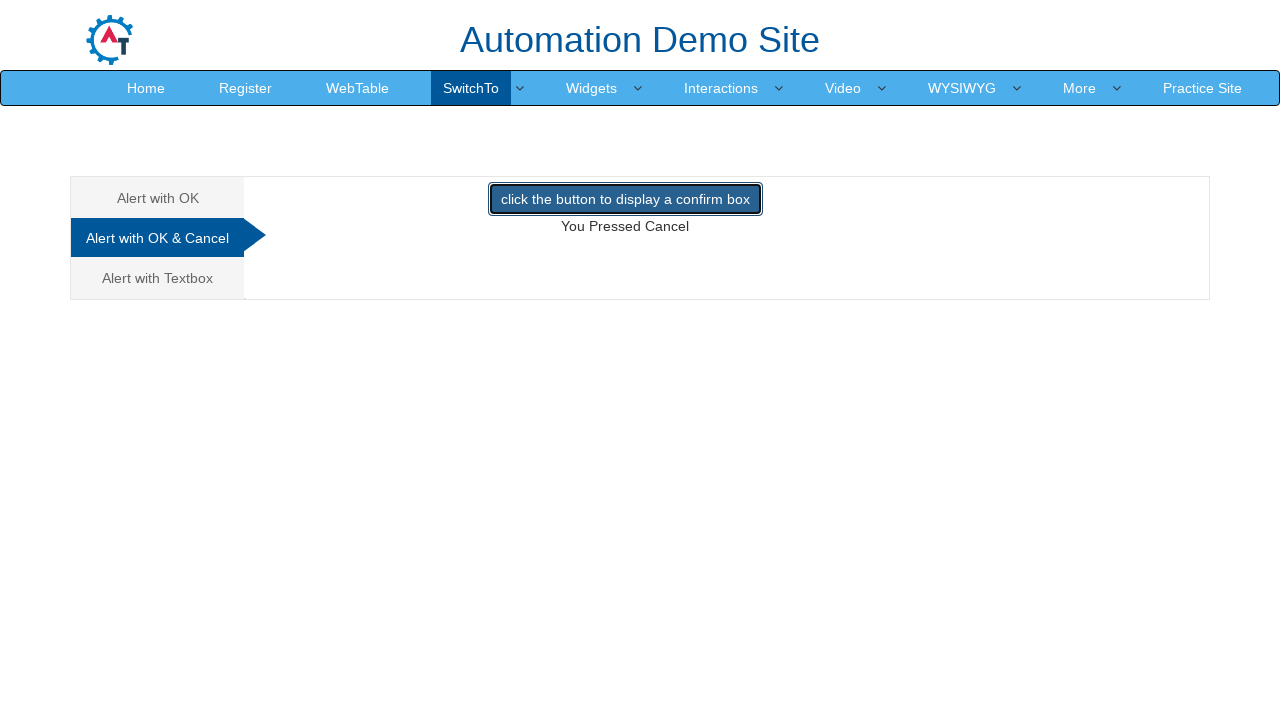